Tests window/tab switching functionality by clicking a button that opens a new tab, switching to the new tab, and then switching back to the original window.

Starting URL: https://formy-project.herokuapp.com/switch-window

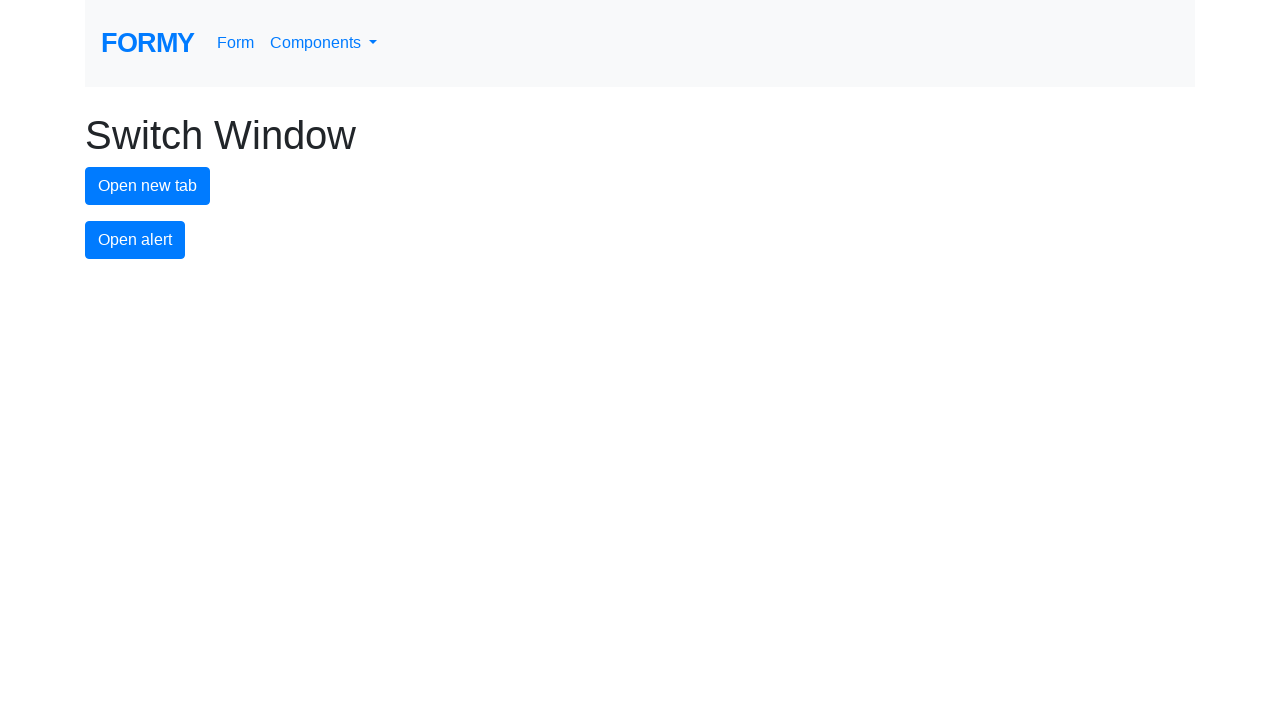

Clicked new tab button to open a new window at (148, 186) on #new-tab-button
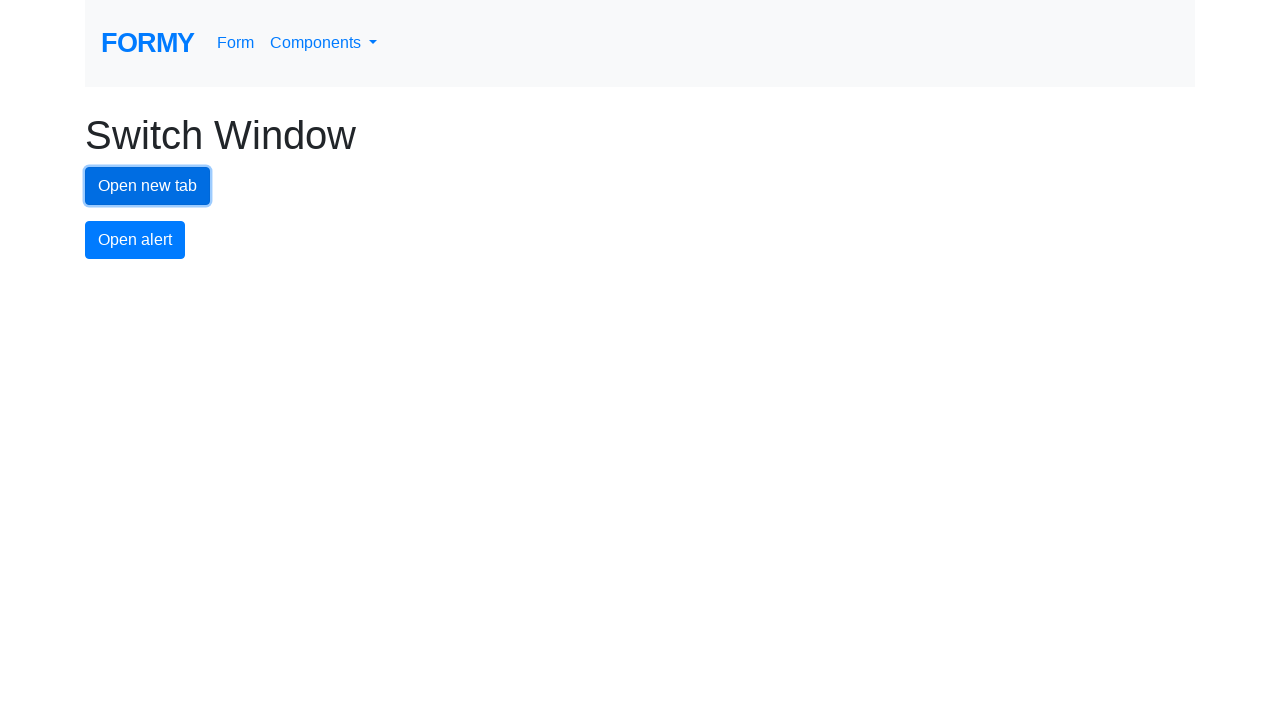

Waited for new tab to open
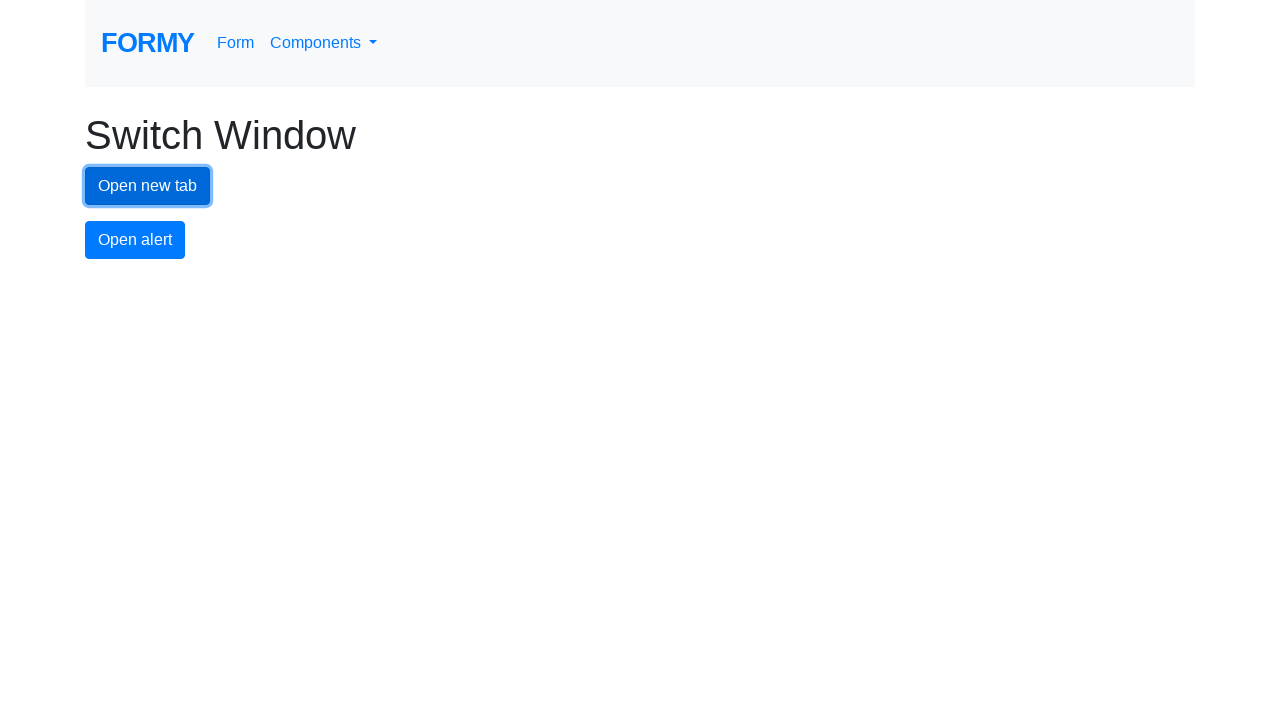

Retrieved all open pages/tabs from context
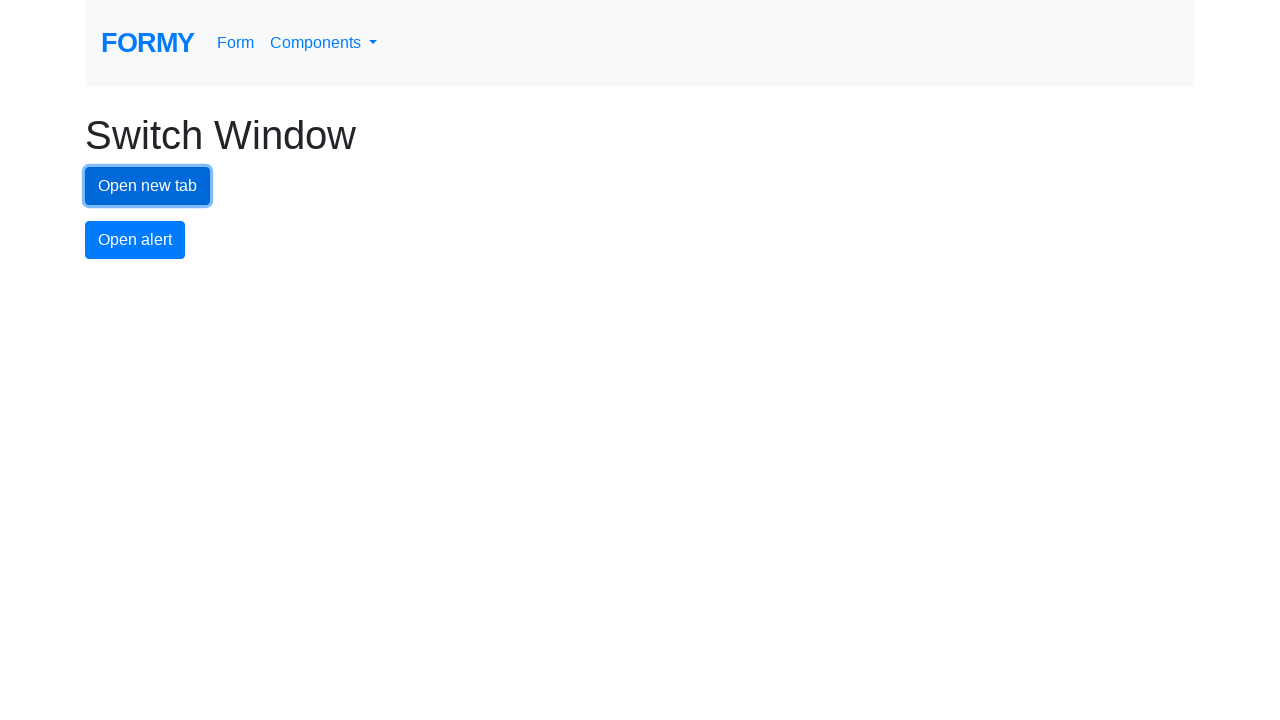

Switched to new tab
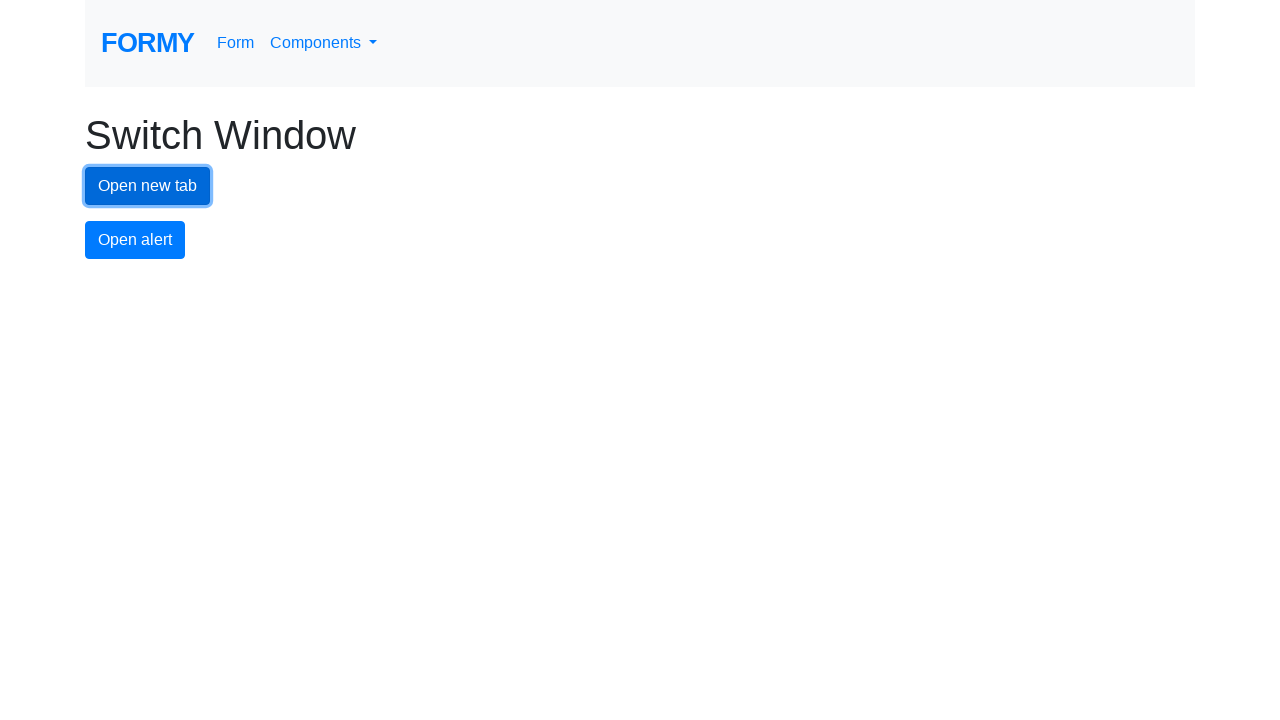

Waited in new tab
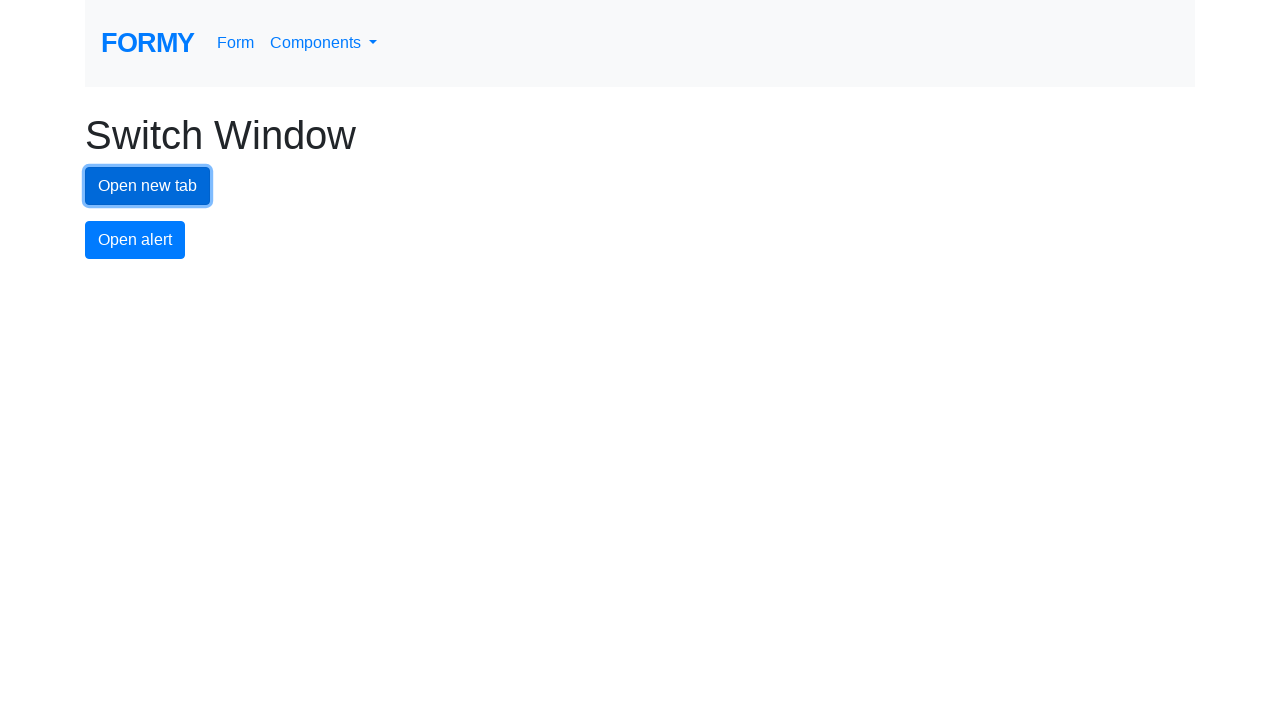

Switched back to original tab
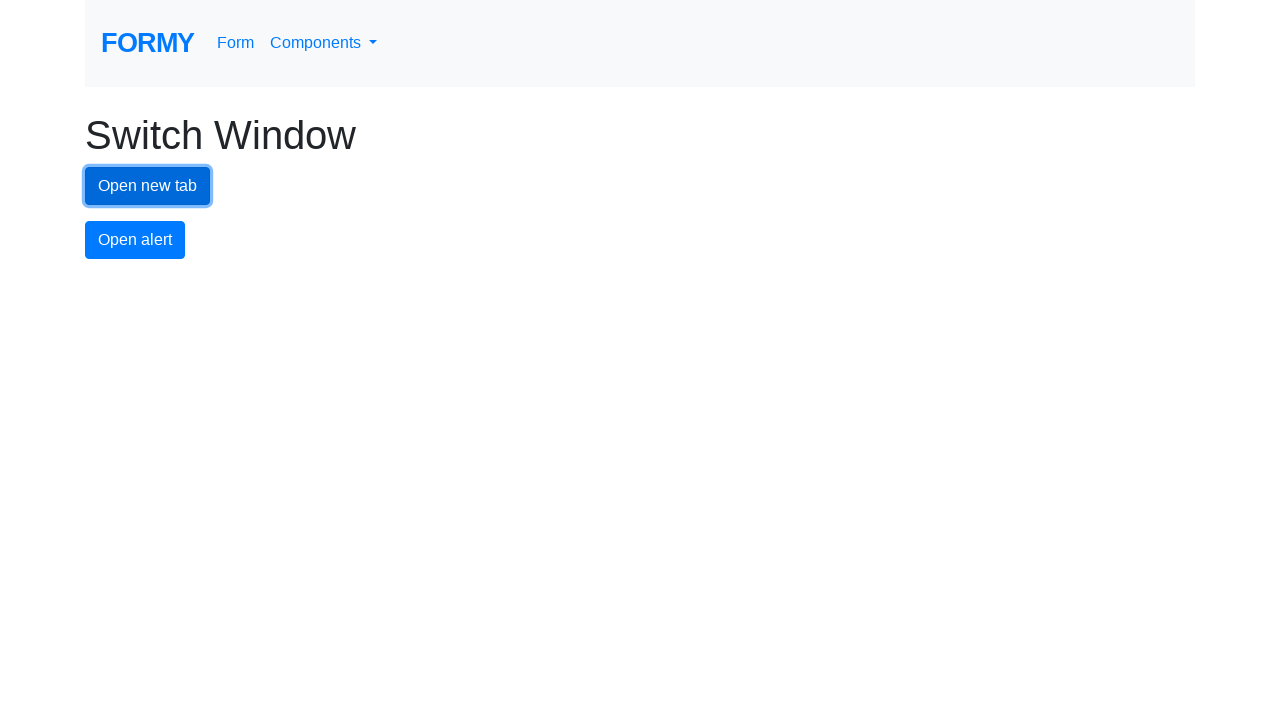

Waited in original tab
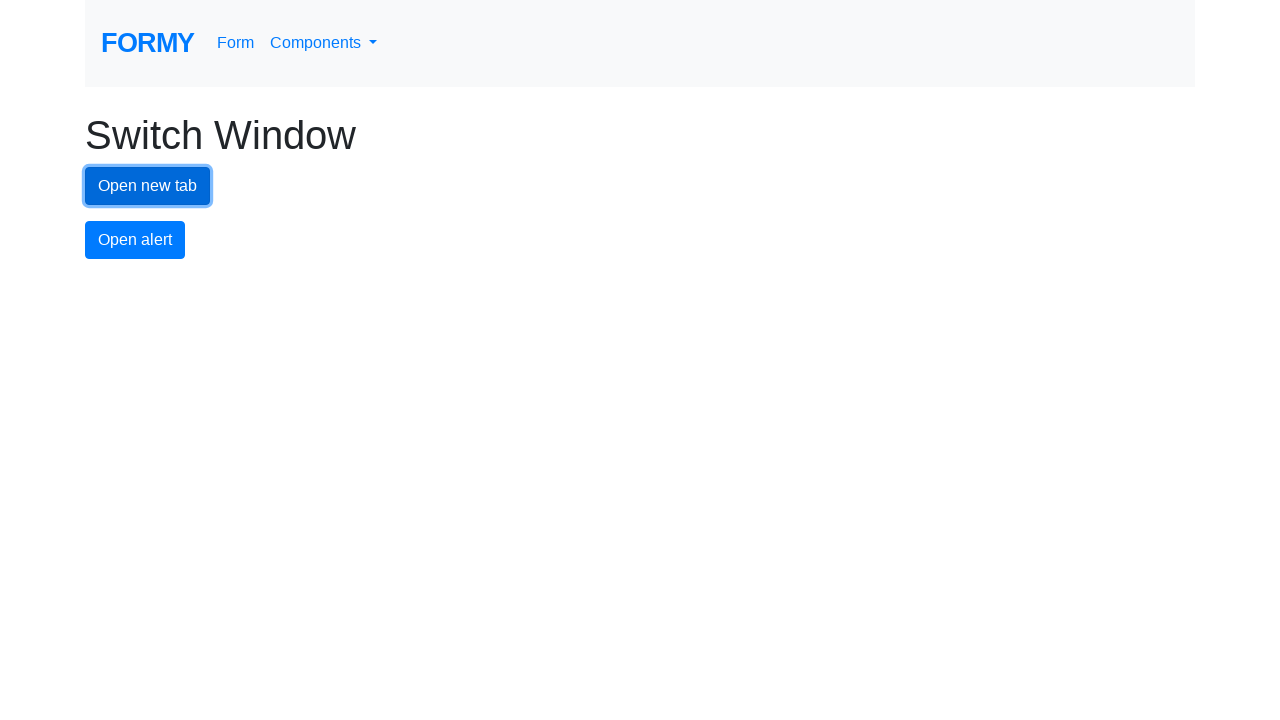

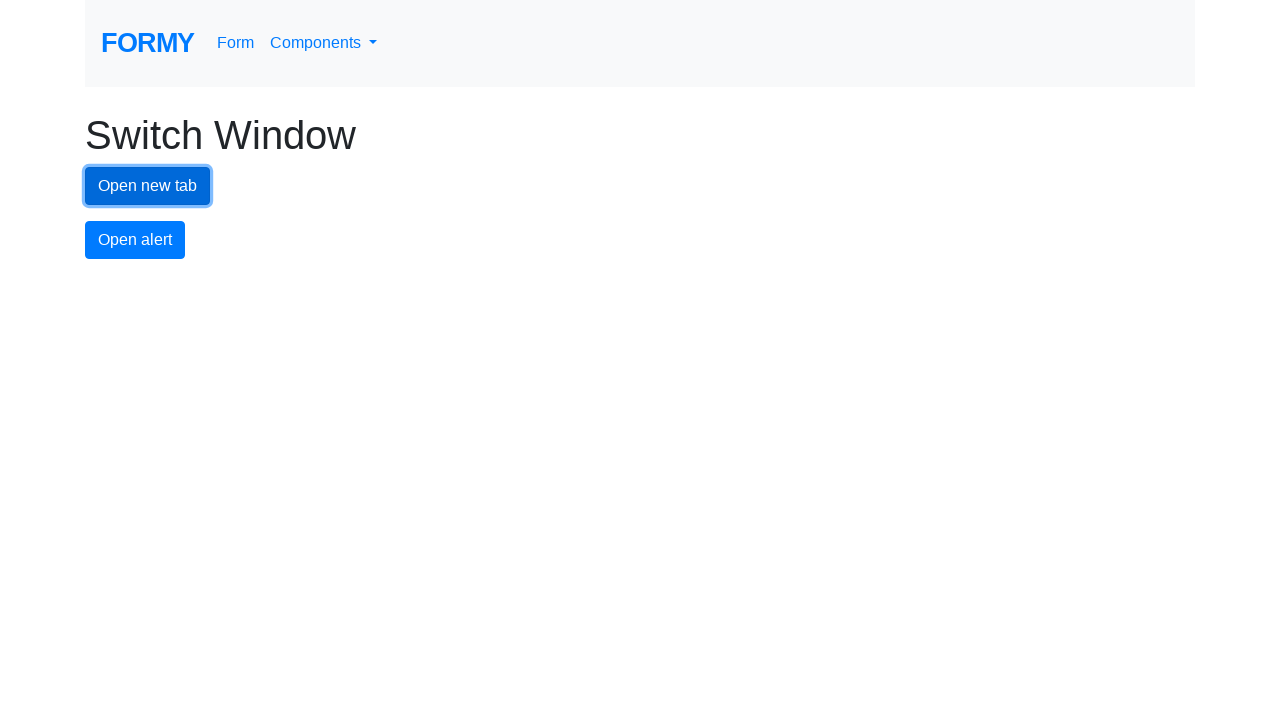